Tests checkbox functionality by ensuring a checkbox is selected, clicking it if not already selected

Starting URL: https://app.endtest.io/guides/docs/how-to-test-checkboxes/

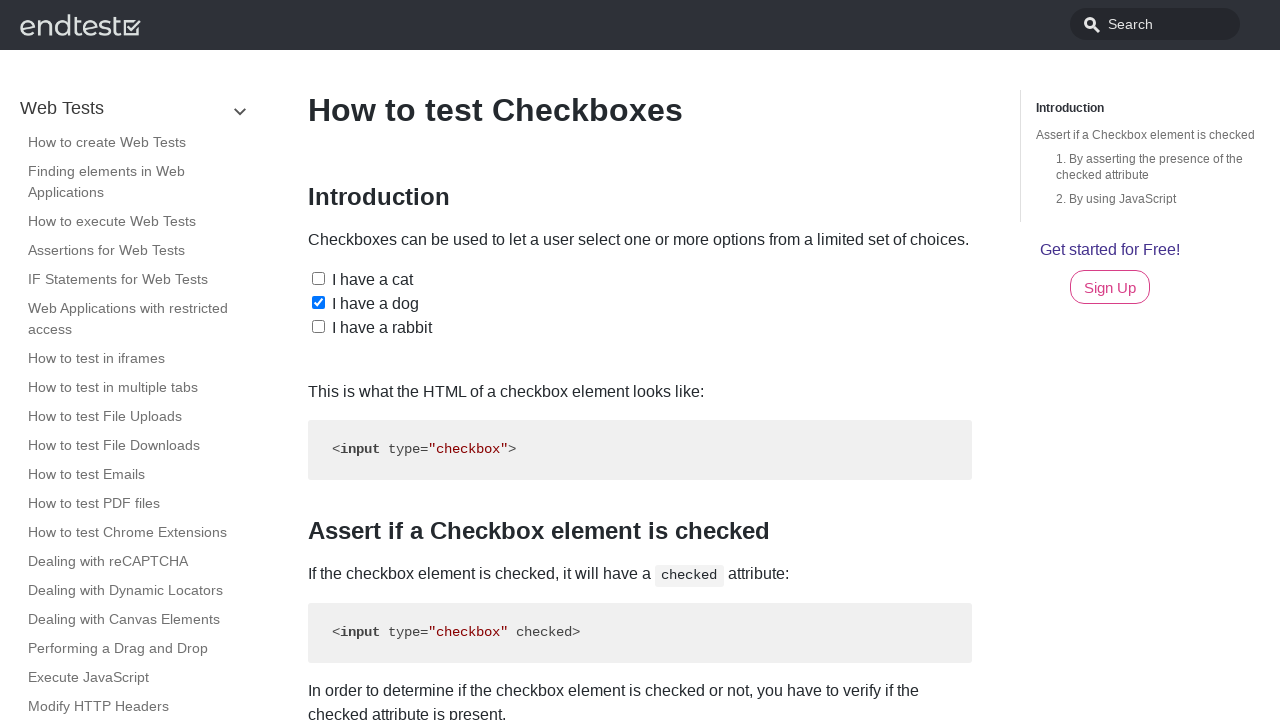

Navigated to checkbox testing guide page
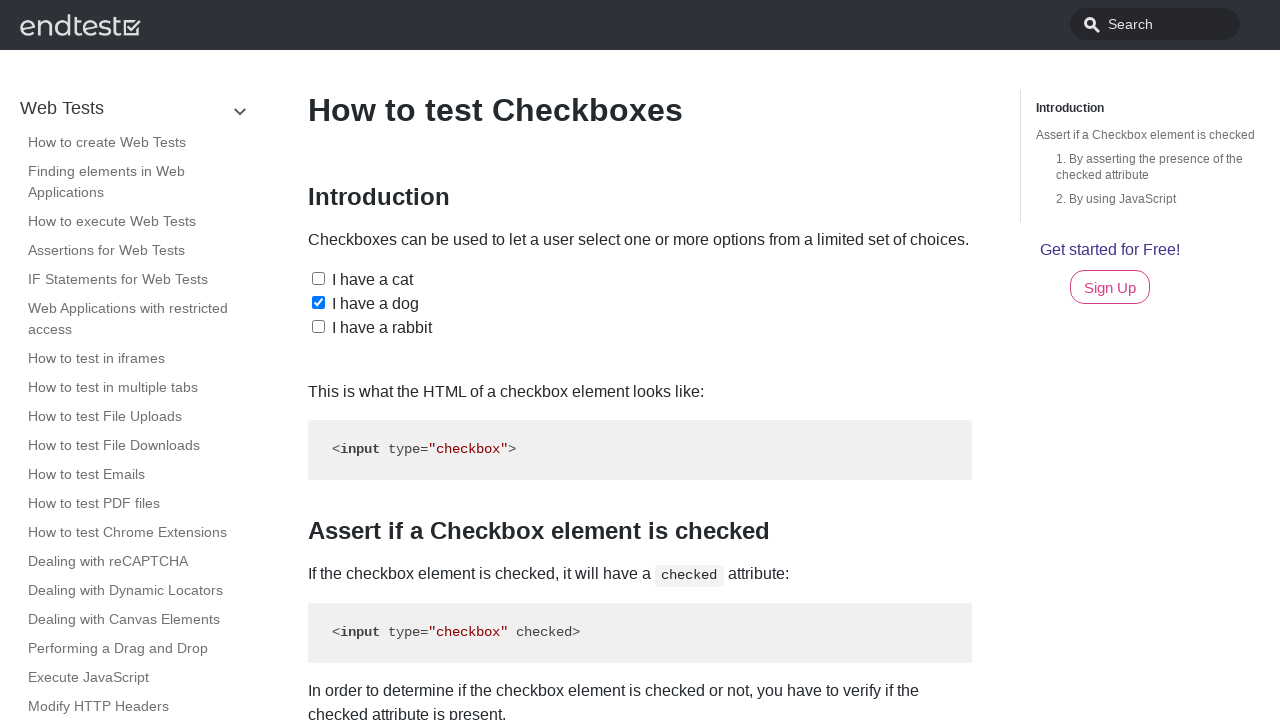

Located checkbox element with id 'pet1'
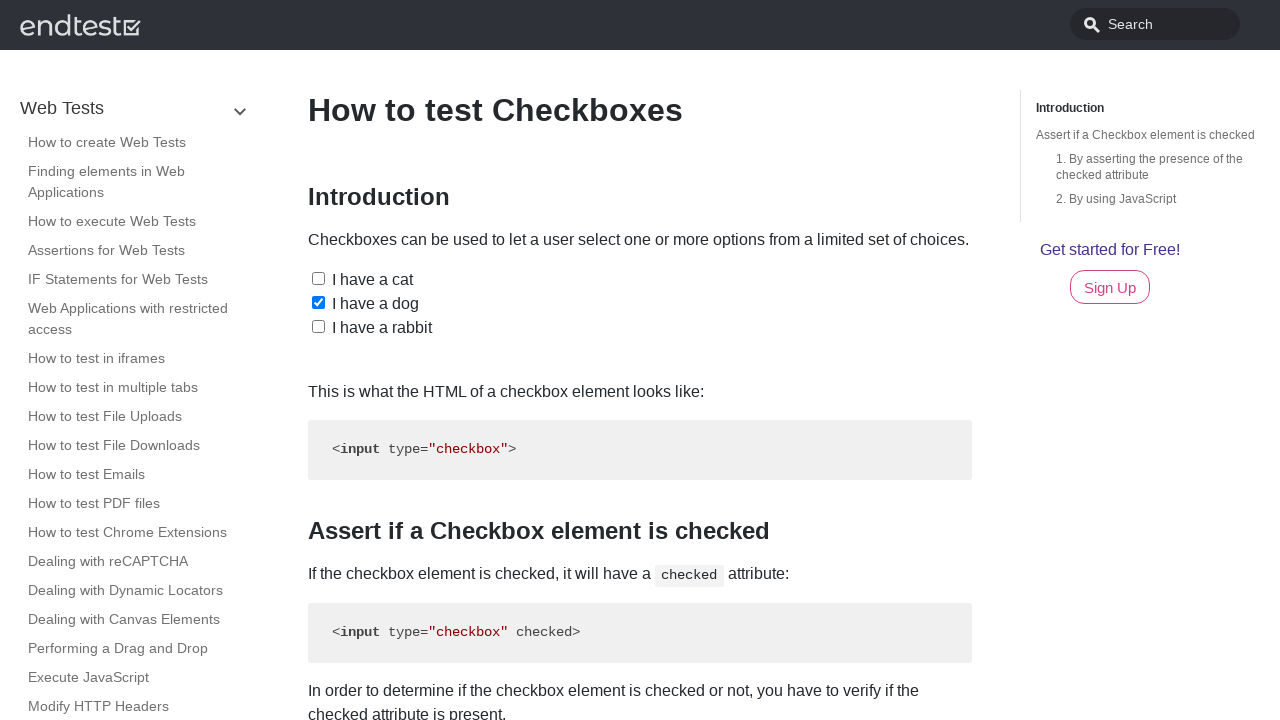

Checkbox was not selected, checking if it is checked
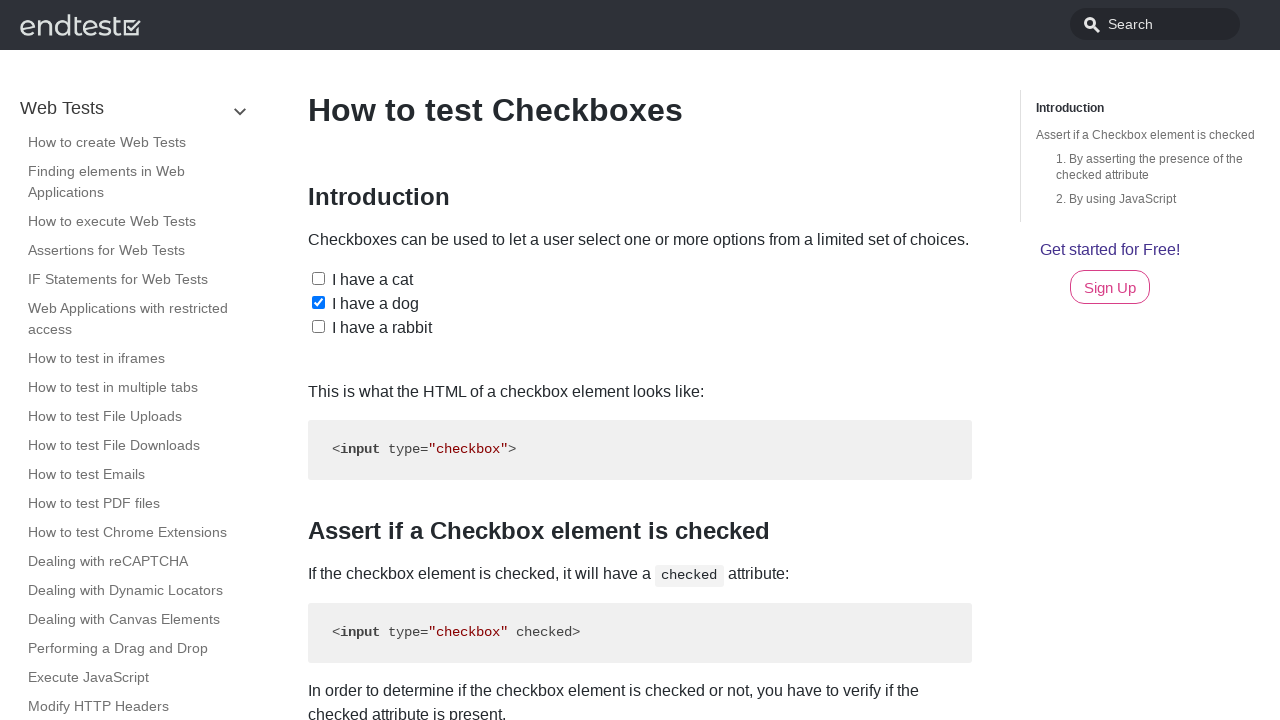

Clicked checkbox to select it at (318, 278) on #pet1
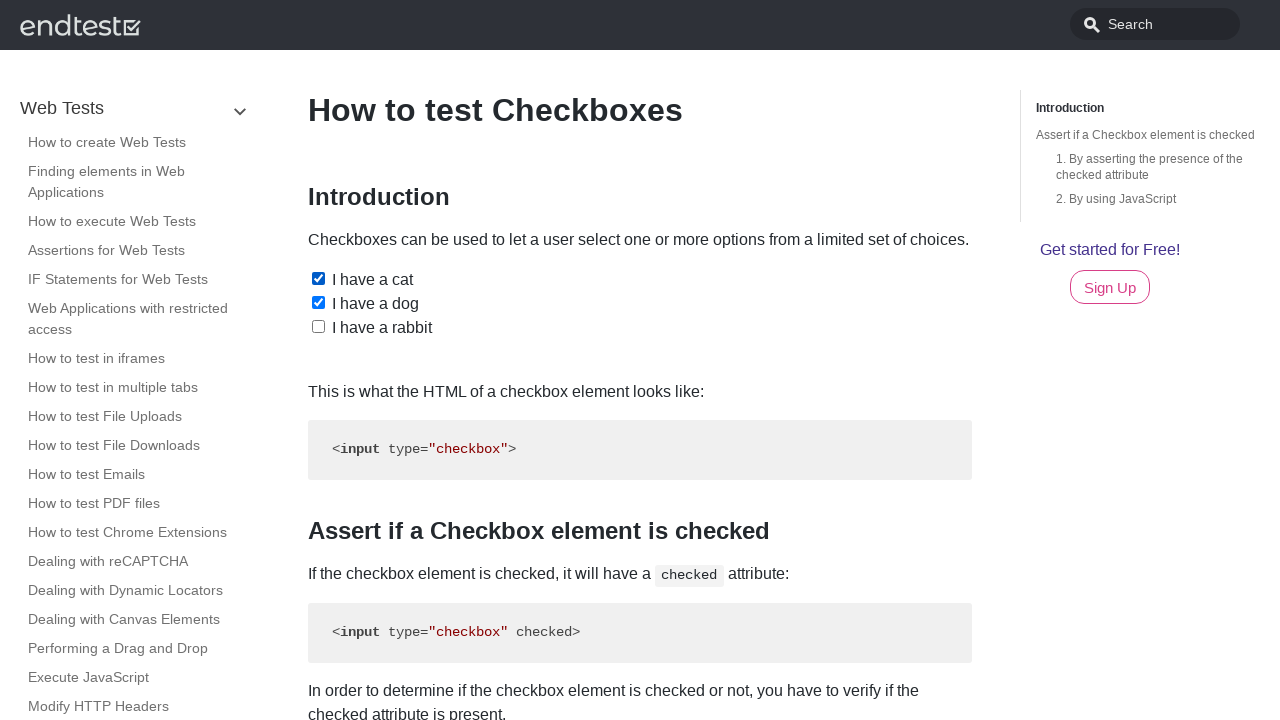

Verified checkbox is now selected
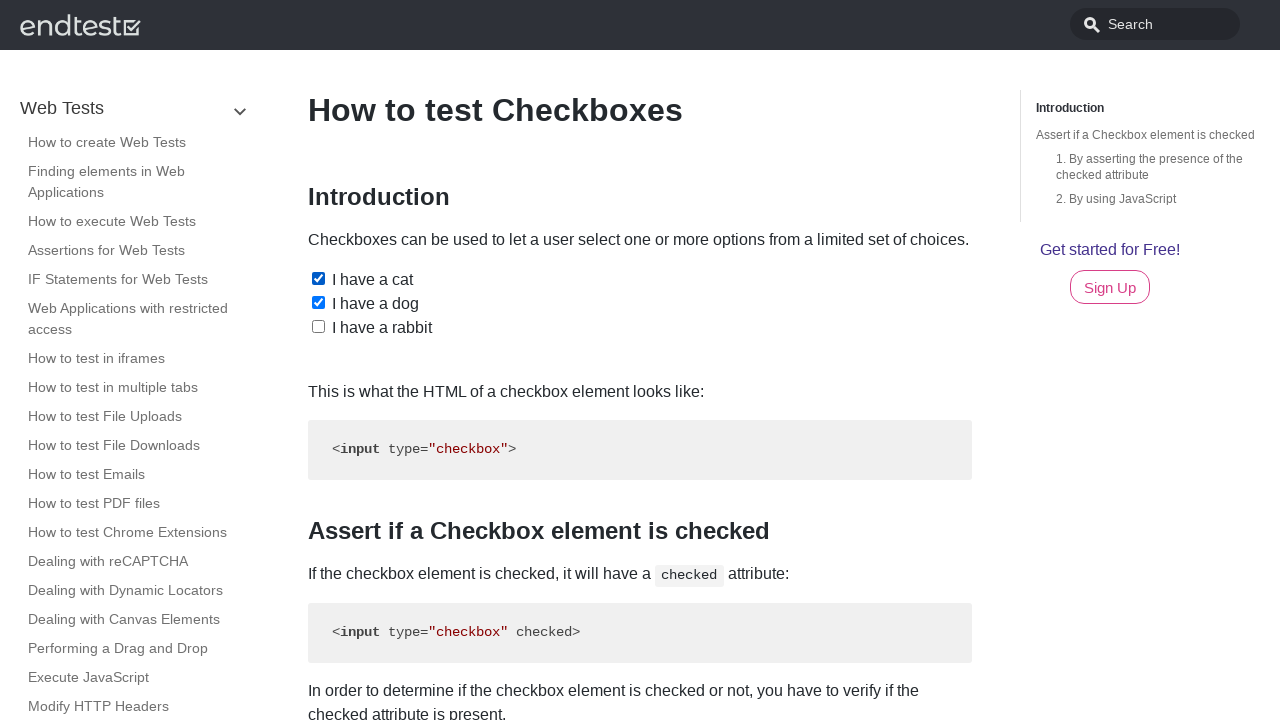

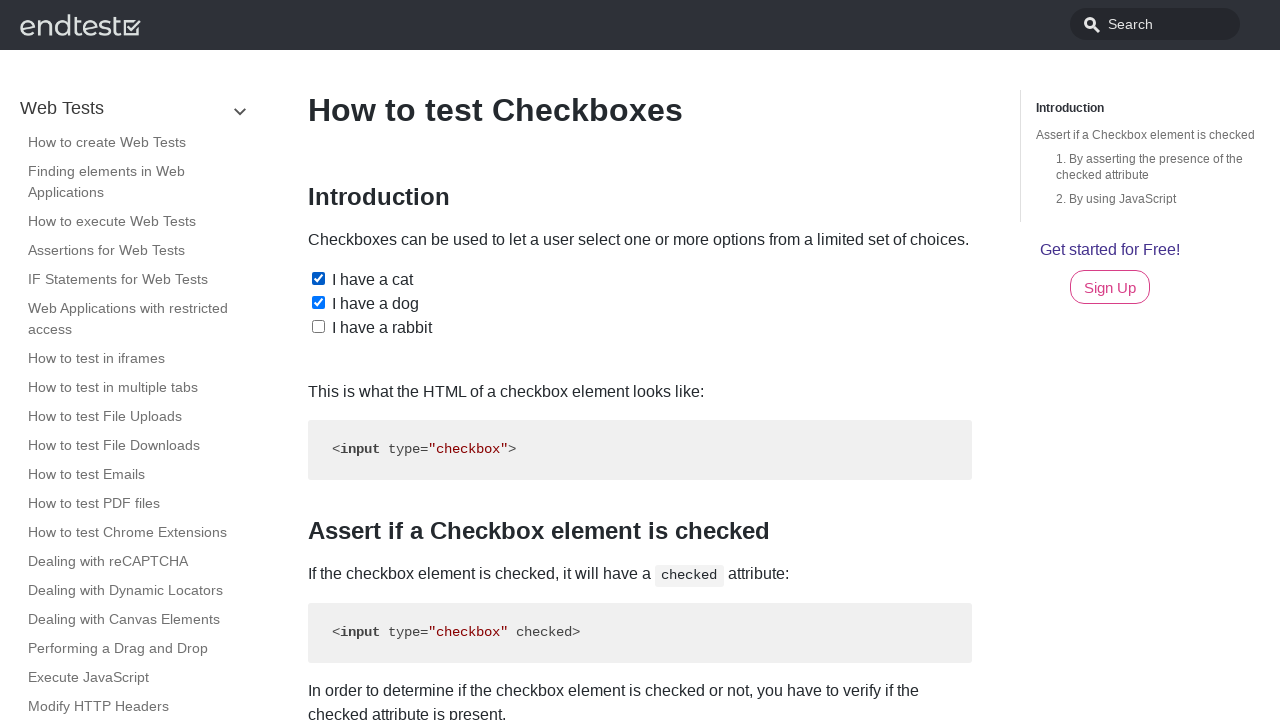